Tests dynamic loading by clicking start button and waiting for content to appear

Starting URL: http://the-internet.herokuapp.com/dynamic_loading/2

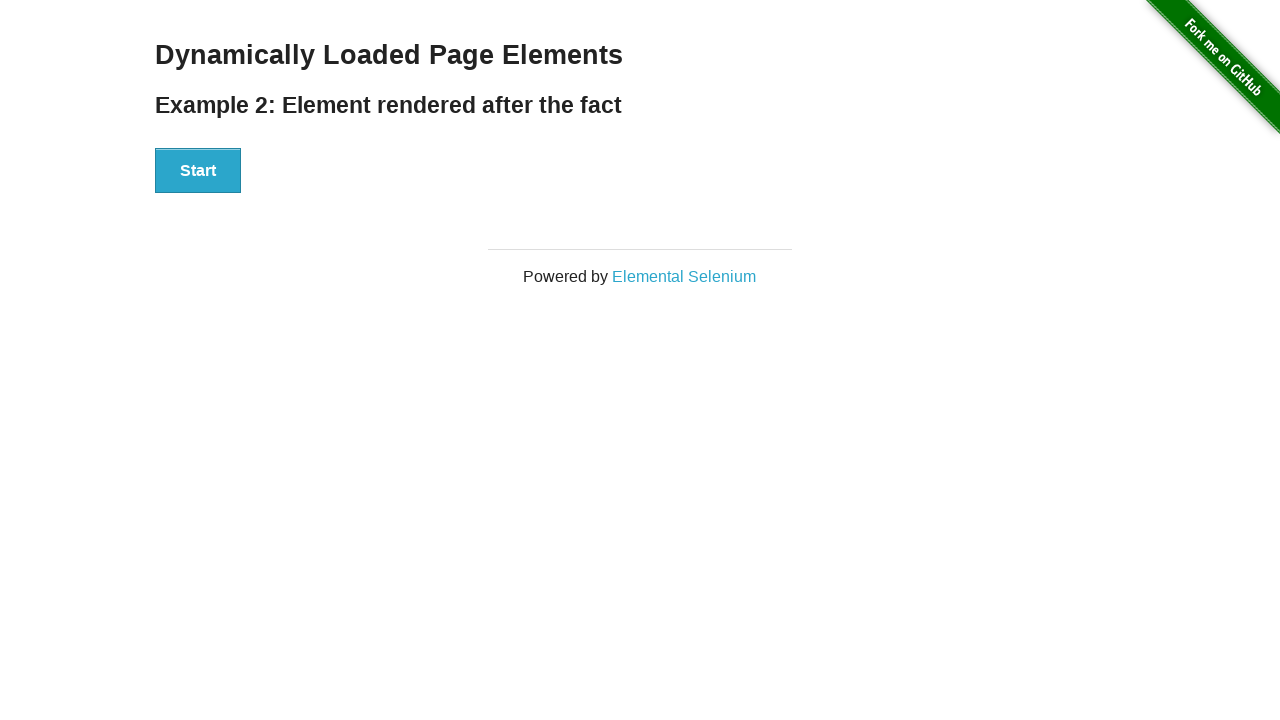

Clicked start button to trigger dynamic loading at (198, 171) on #start button
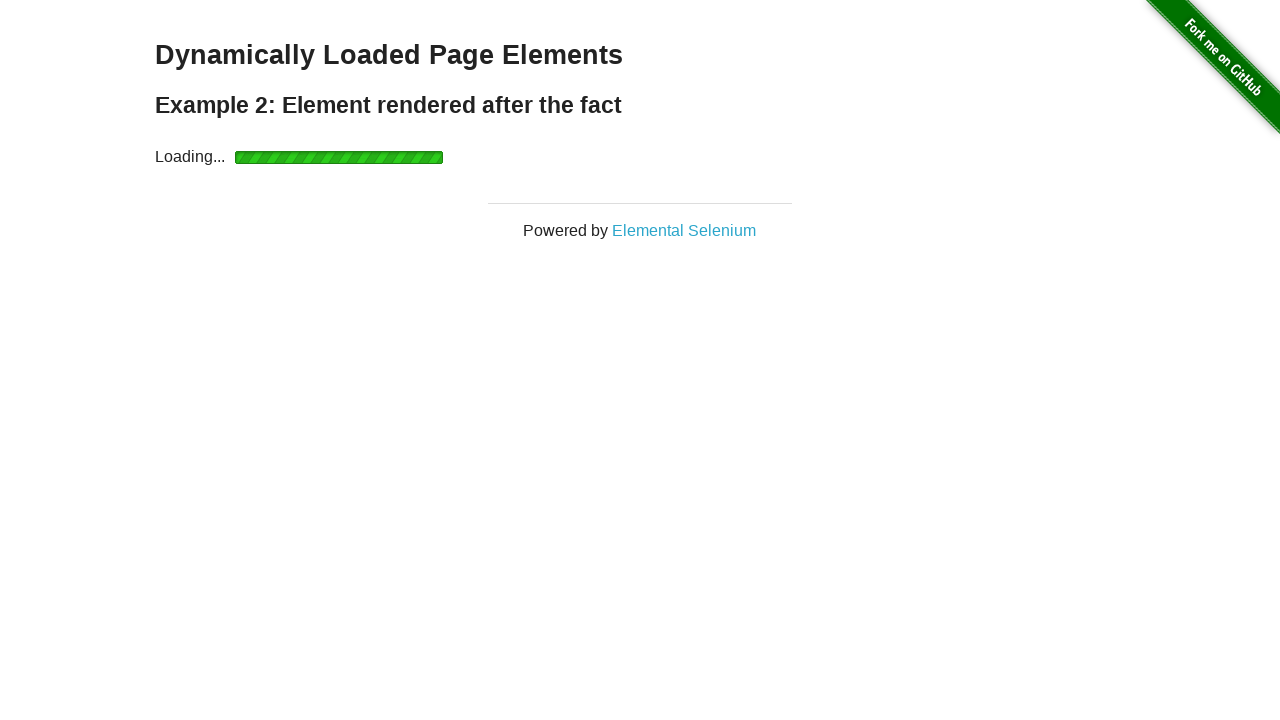

Waited for finish element to become visible
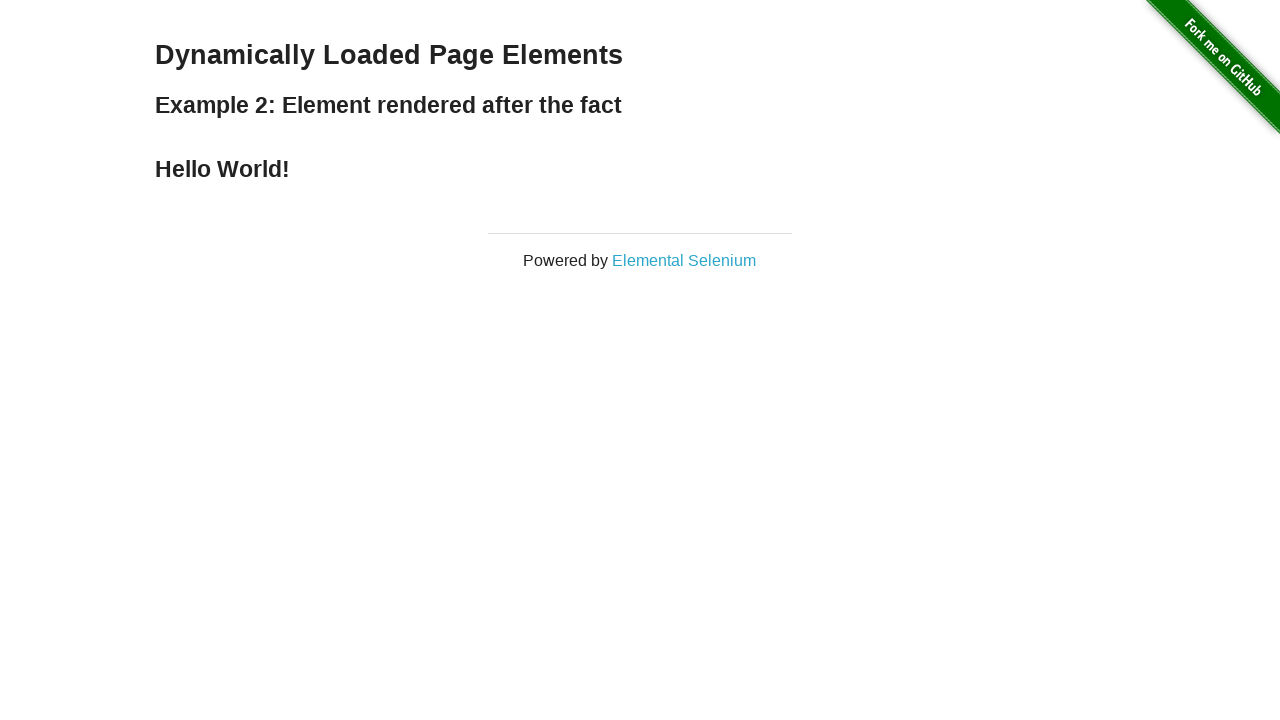

Retrieved finish element from DOM
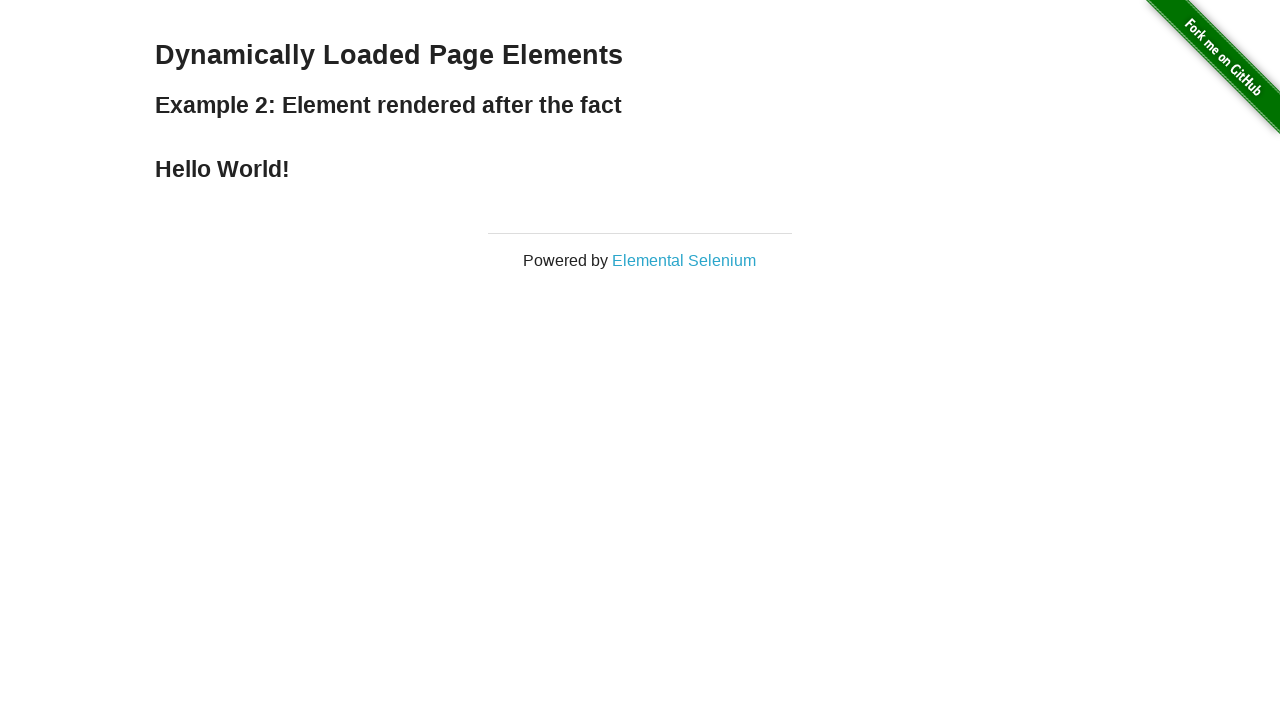

Verified finish element contains 'Hello World!'
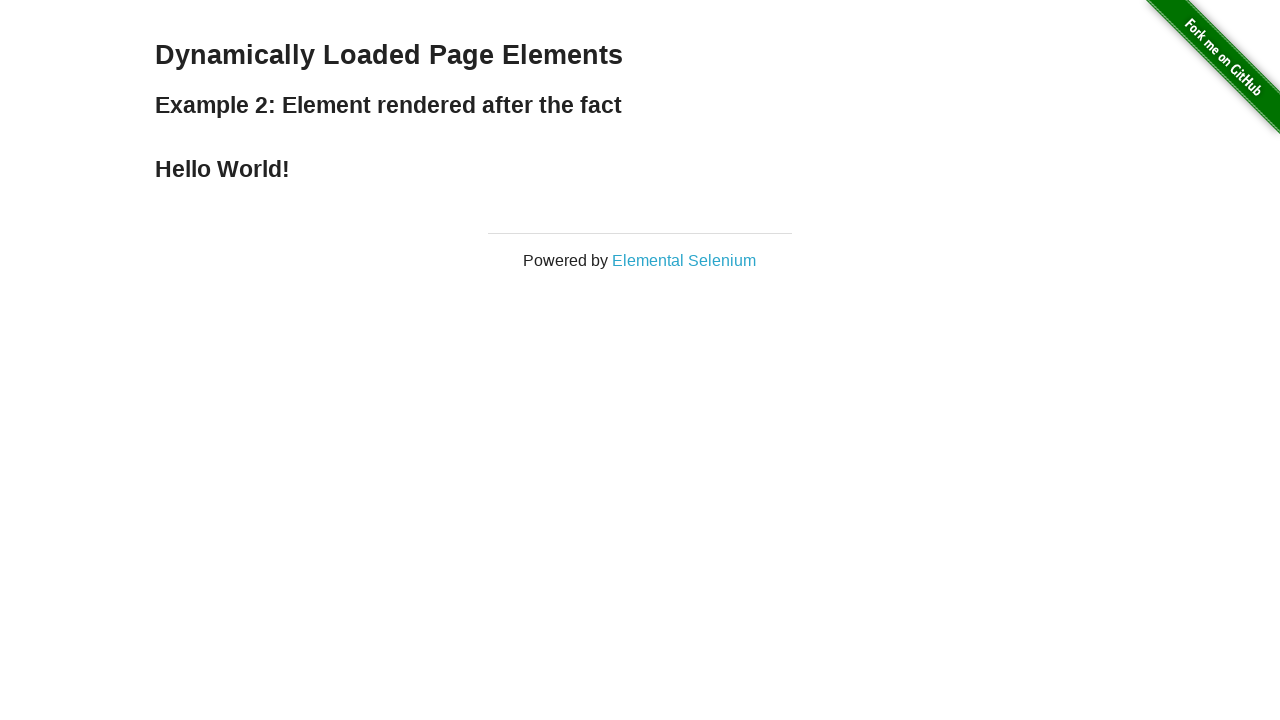

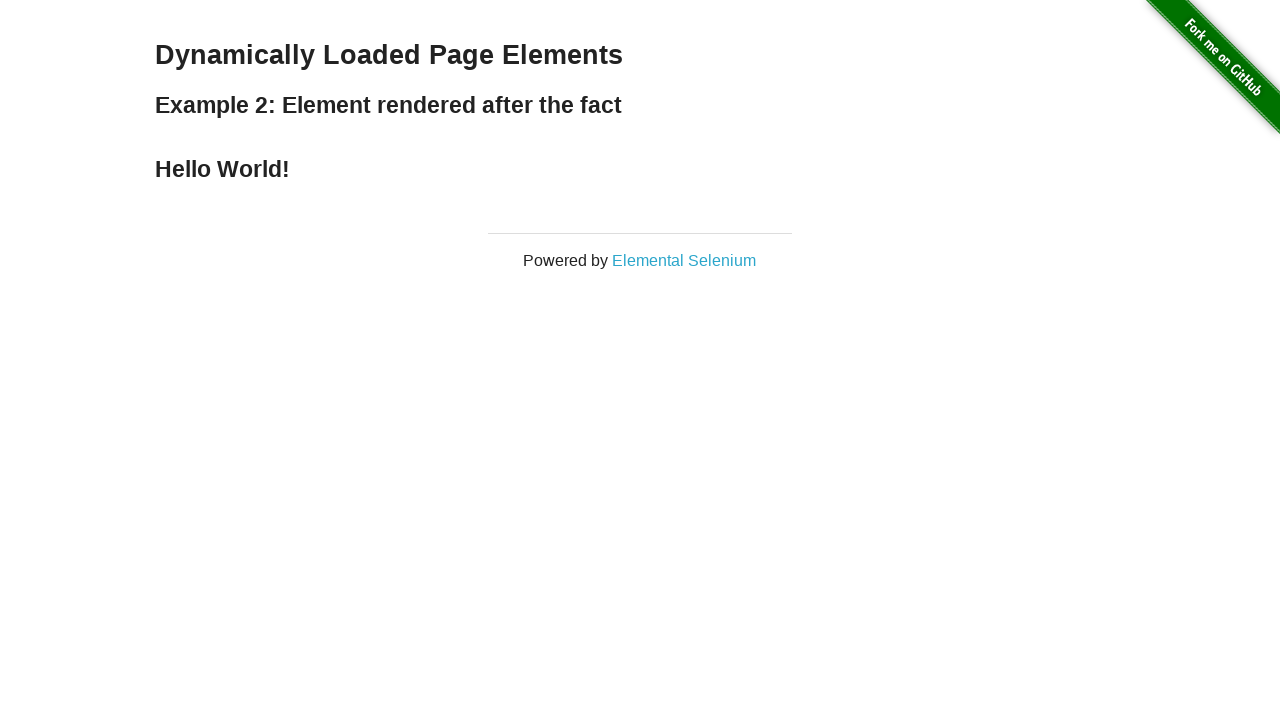